Tests a form page by waiting for the firstname text field to be visible and entering a first name value

Starting URL: https://programautomatycy.pl/test-page/

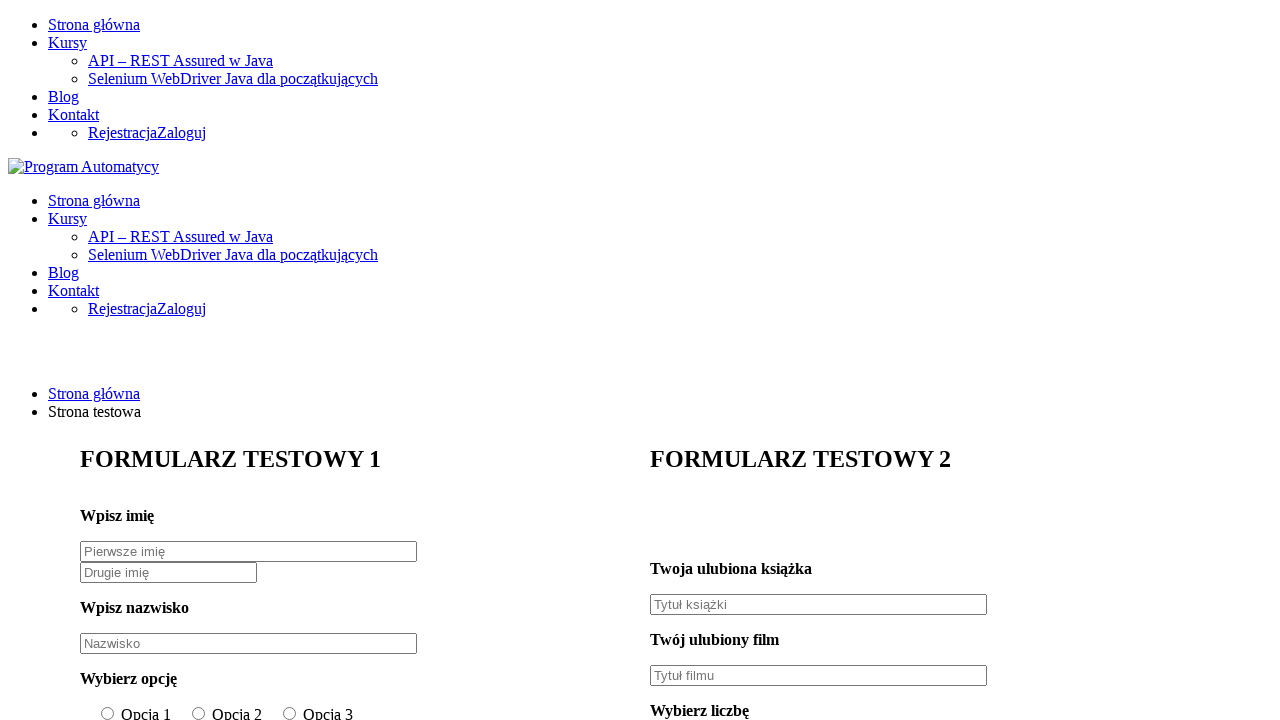

Waited for firstname text field to become visible
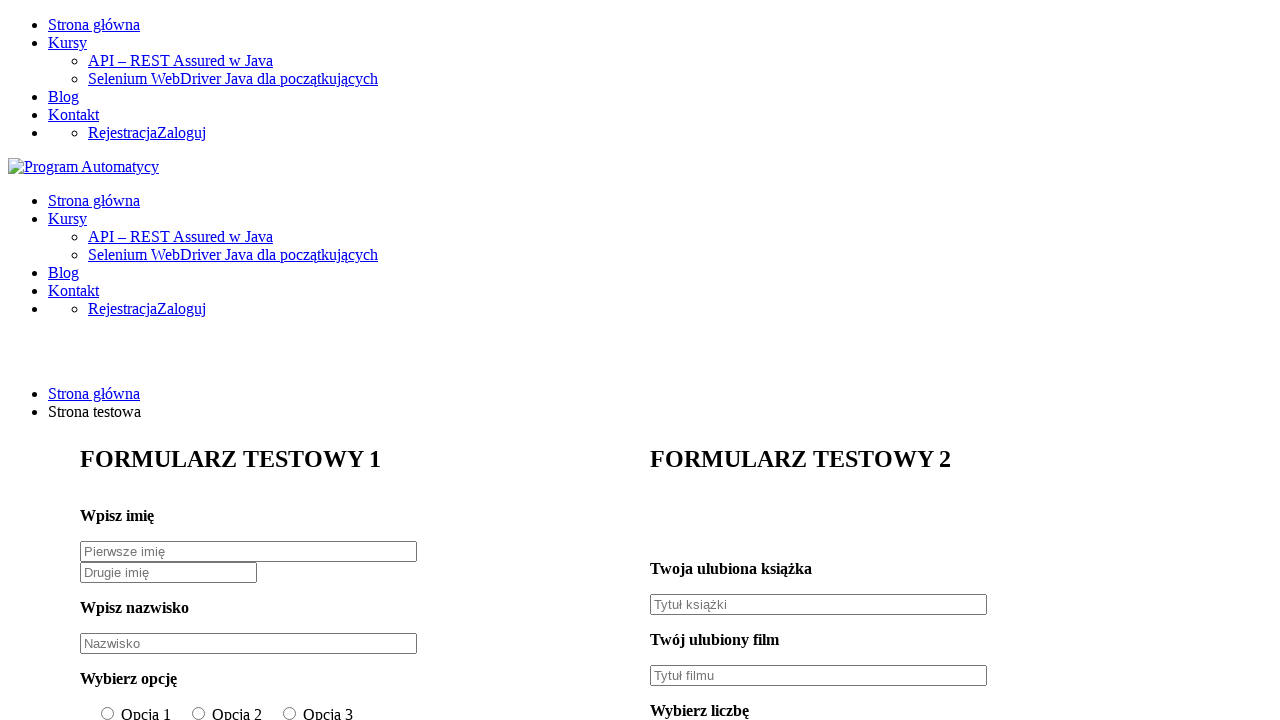

Entered 'Jan' into the firstname text field on #firstname-text
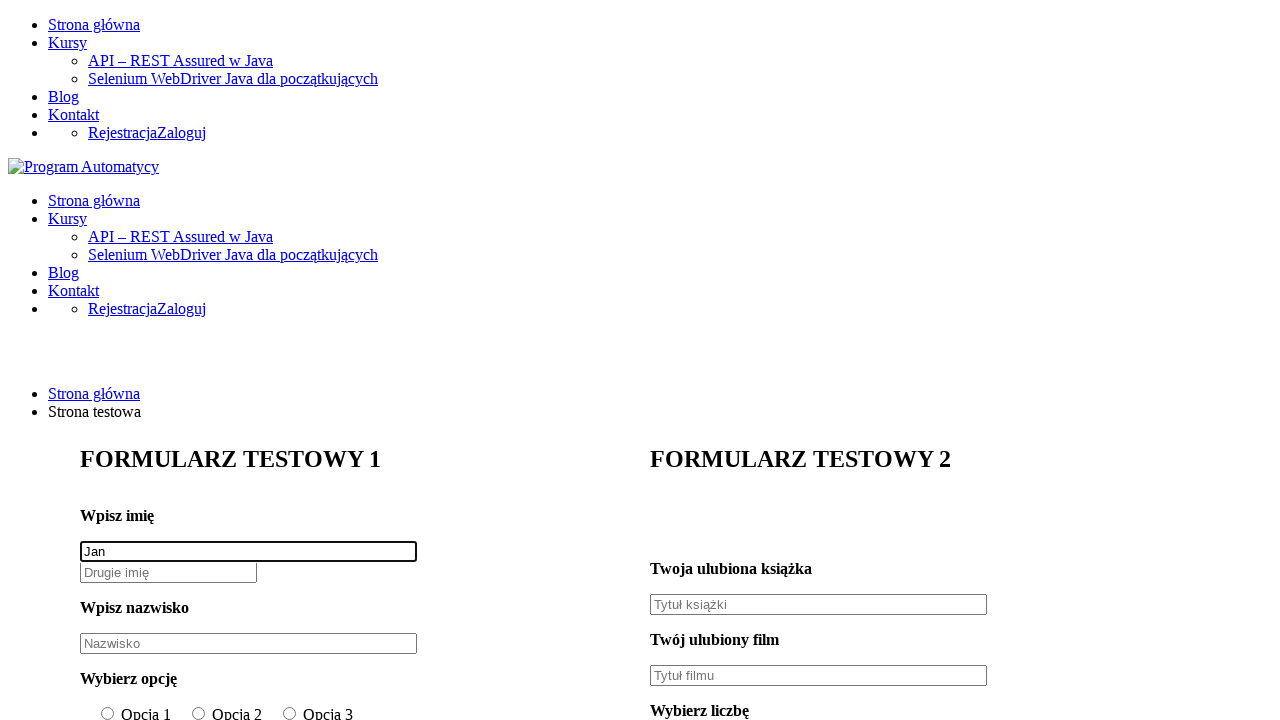

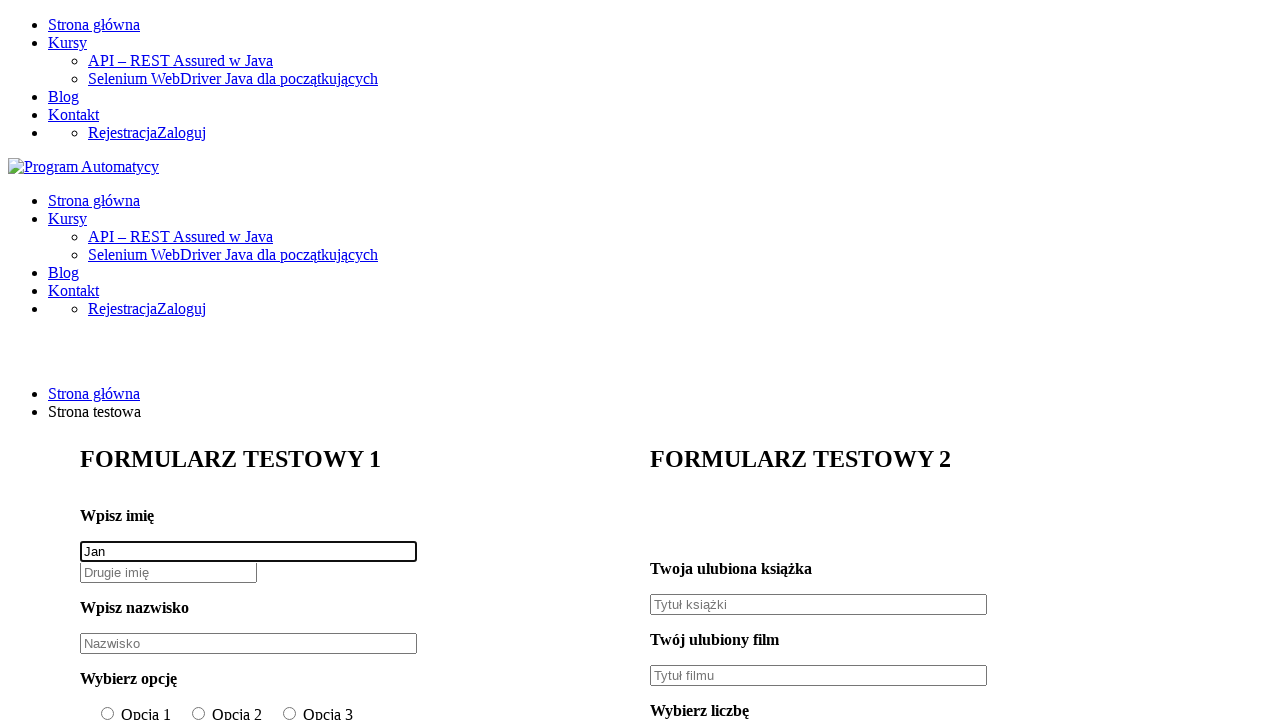